Tests multi-select dropdown by selecting all available options

Starting URL: https://demoqa.com/select-menu

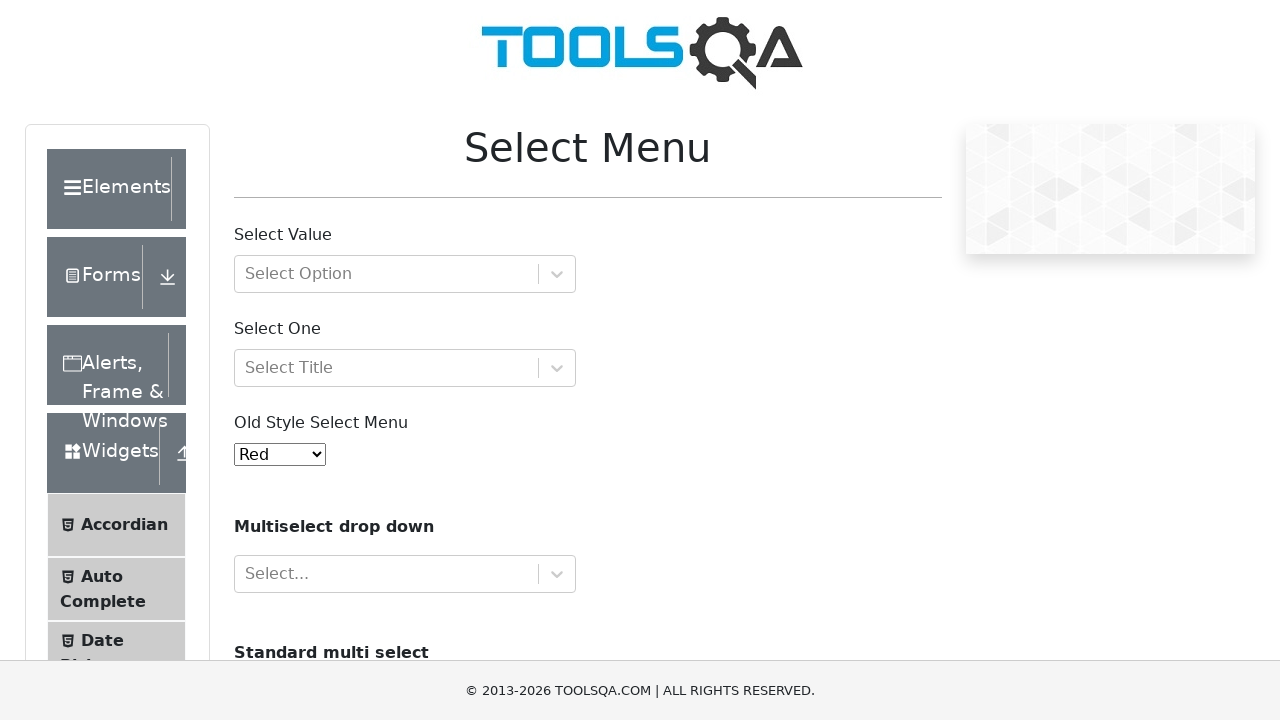

Scrolled down 300px to view multi-select dropdown
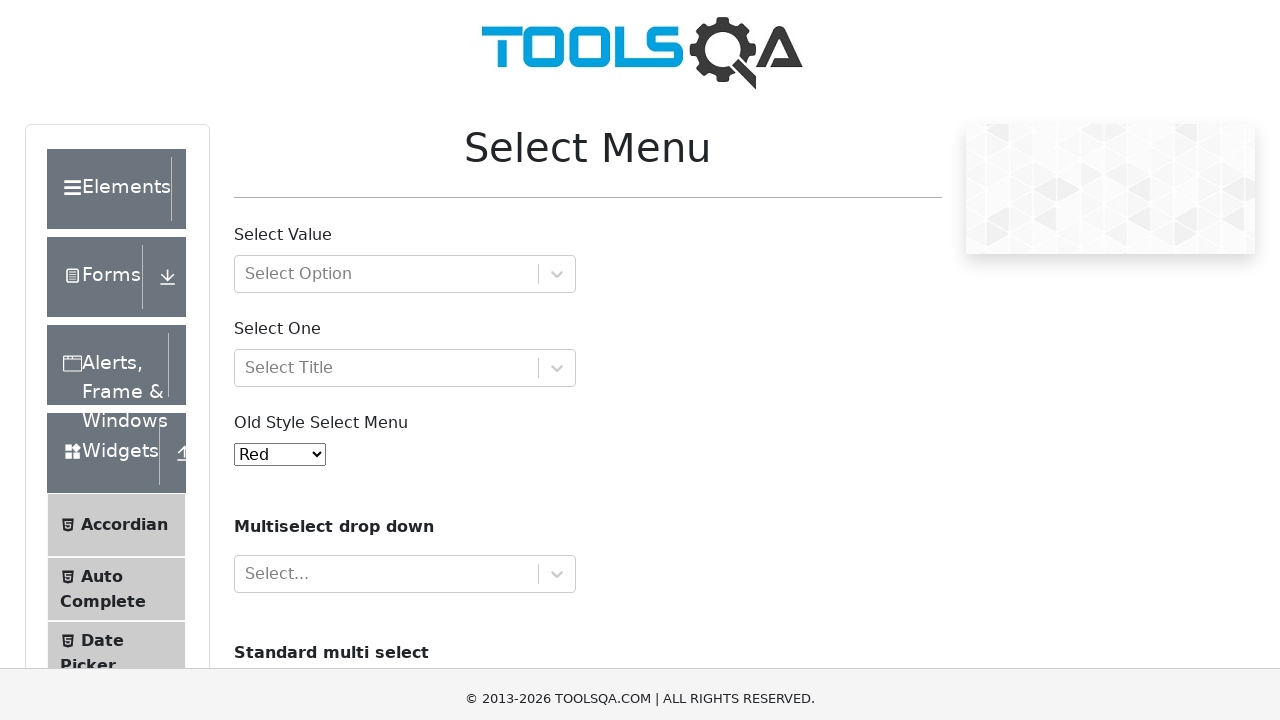

Waited 2 seconds for dropdown to render
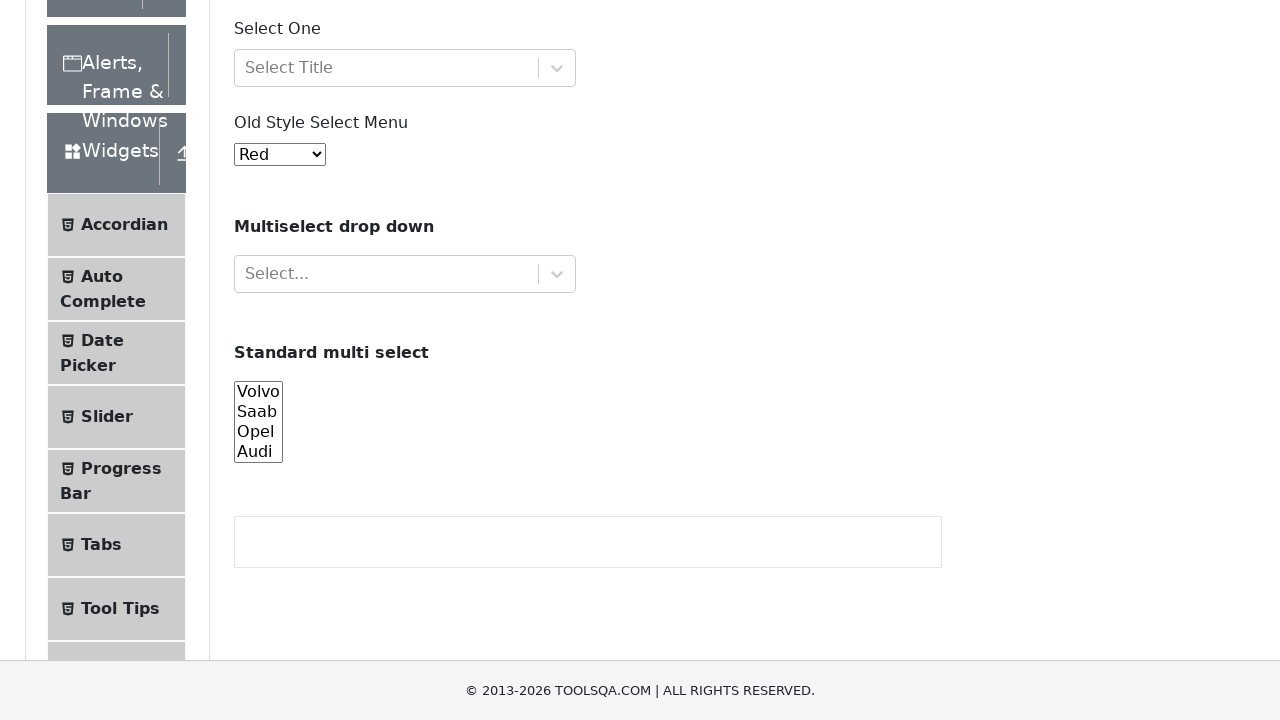

Located multi-select dropdown element with id 'cars'
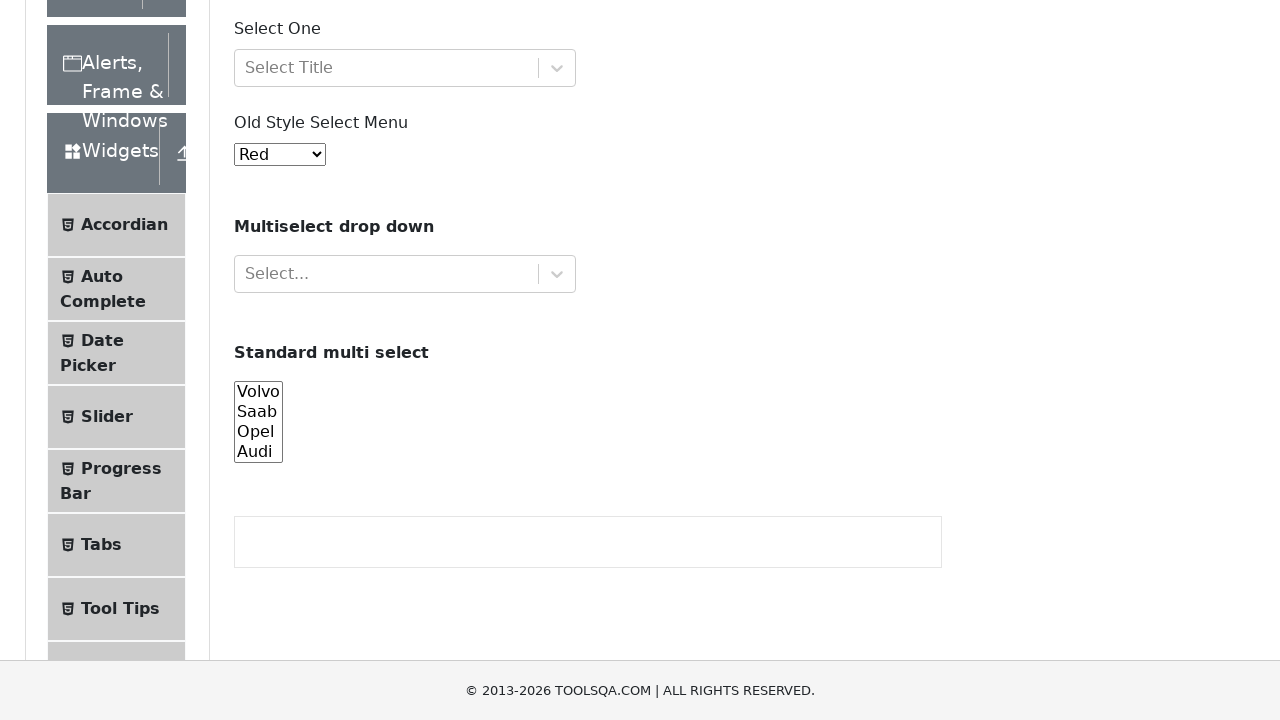

Selected option 'volvo' from multi-select dropdown on select[id="cars"]
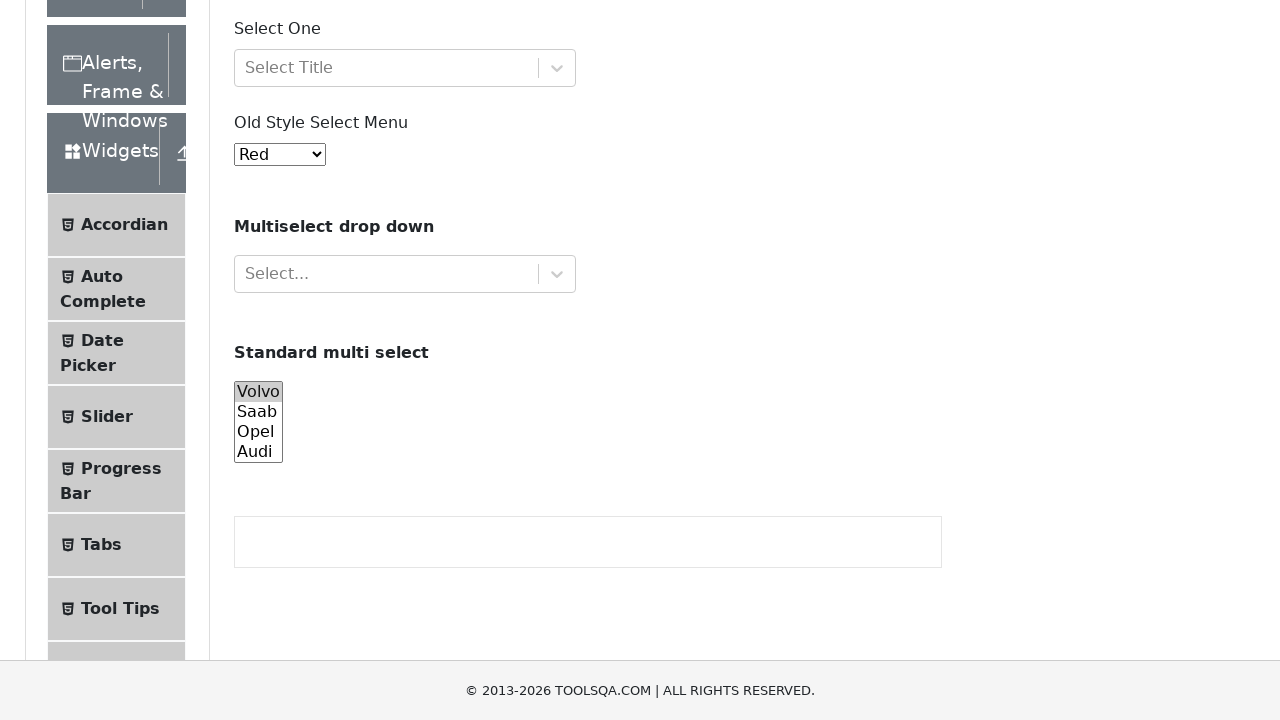

Waited 200ms after selecting 'volvo'
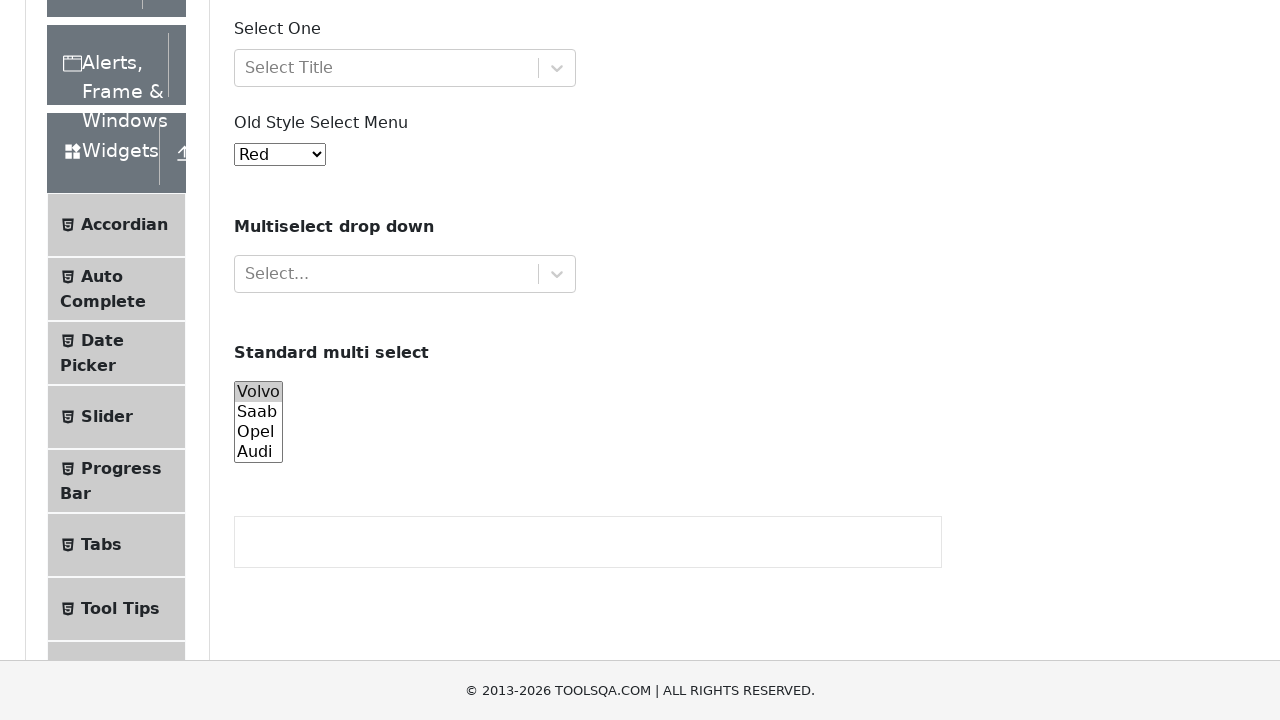

Selected option 'saab' from multi-select dropdown on select[id="cars"]
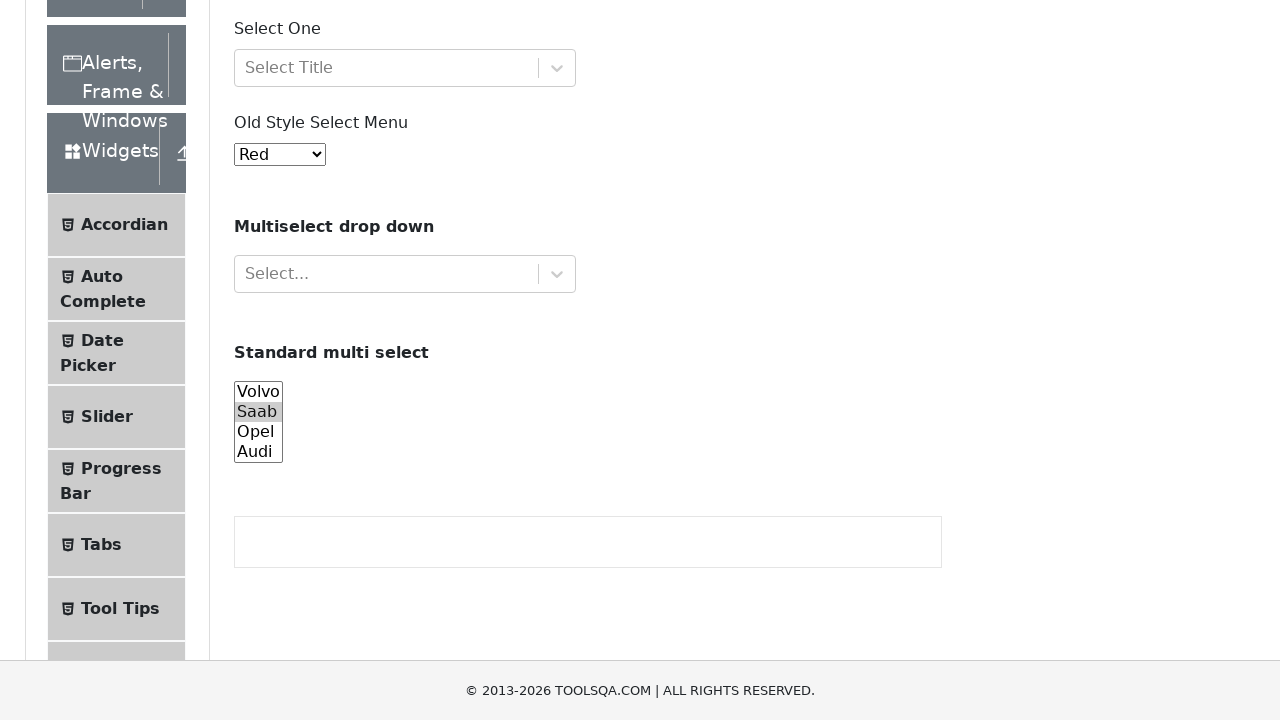

Waited 200ms after selecting 'saab'
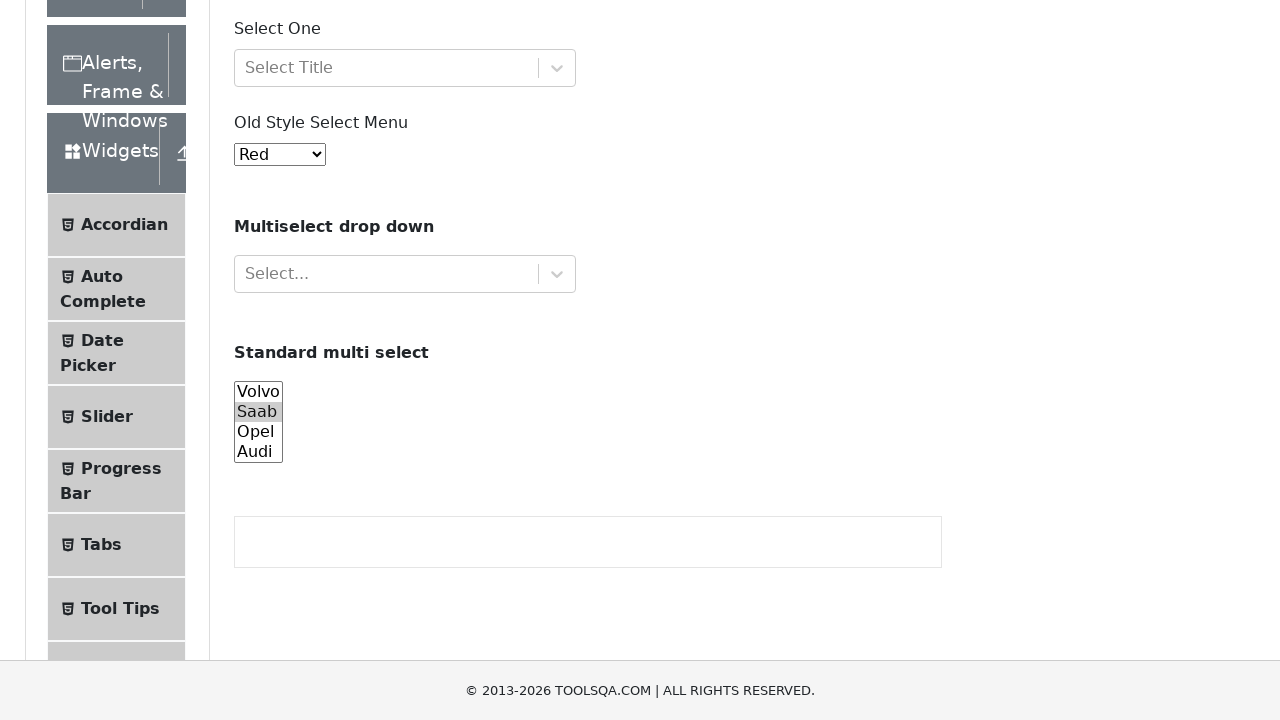

Selected option 'opel' from multi-select dropdown on select[id="cars"]
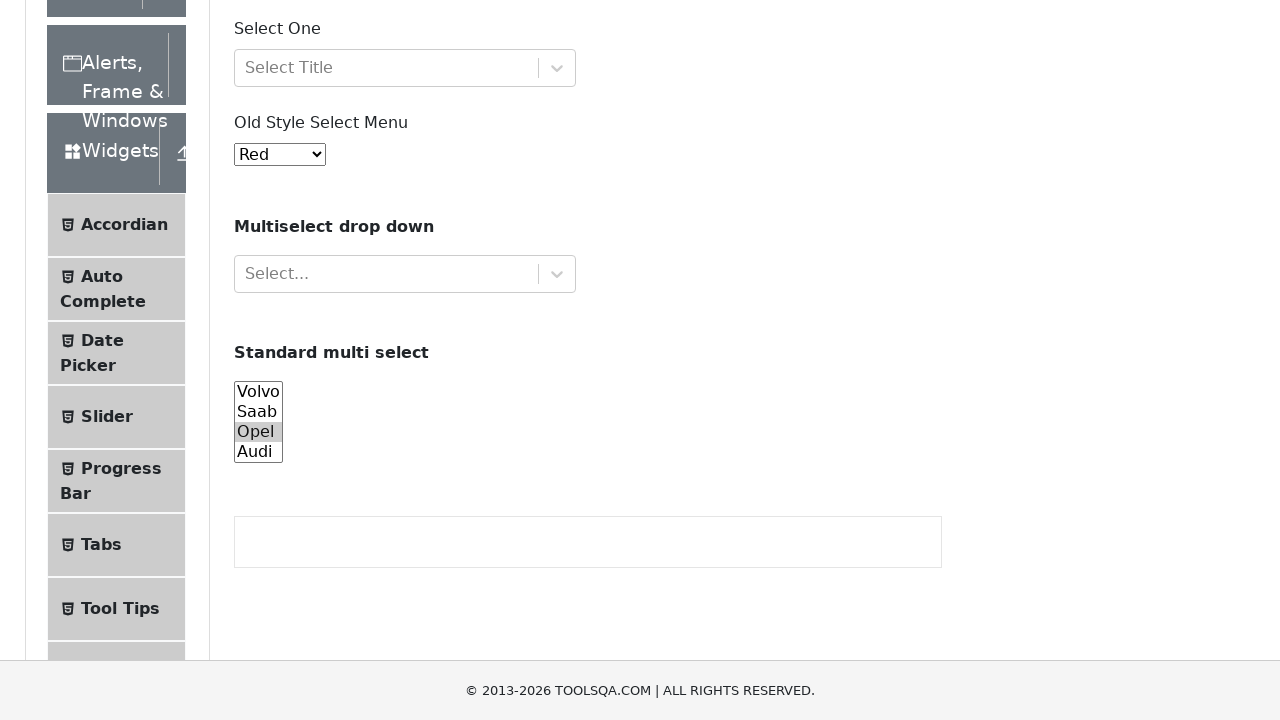

Waited 200ms after selecting 'opel'
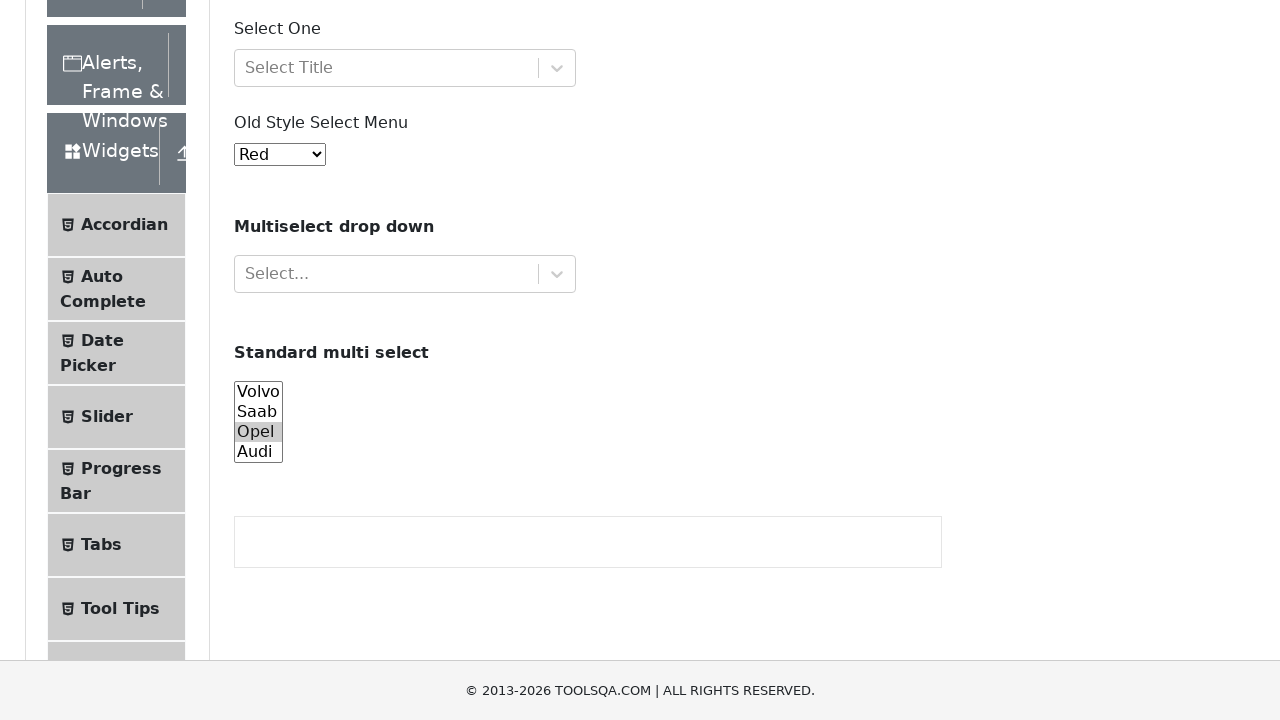

Selected option 'audi' from multi-select dropdown on select[id="cars"]
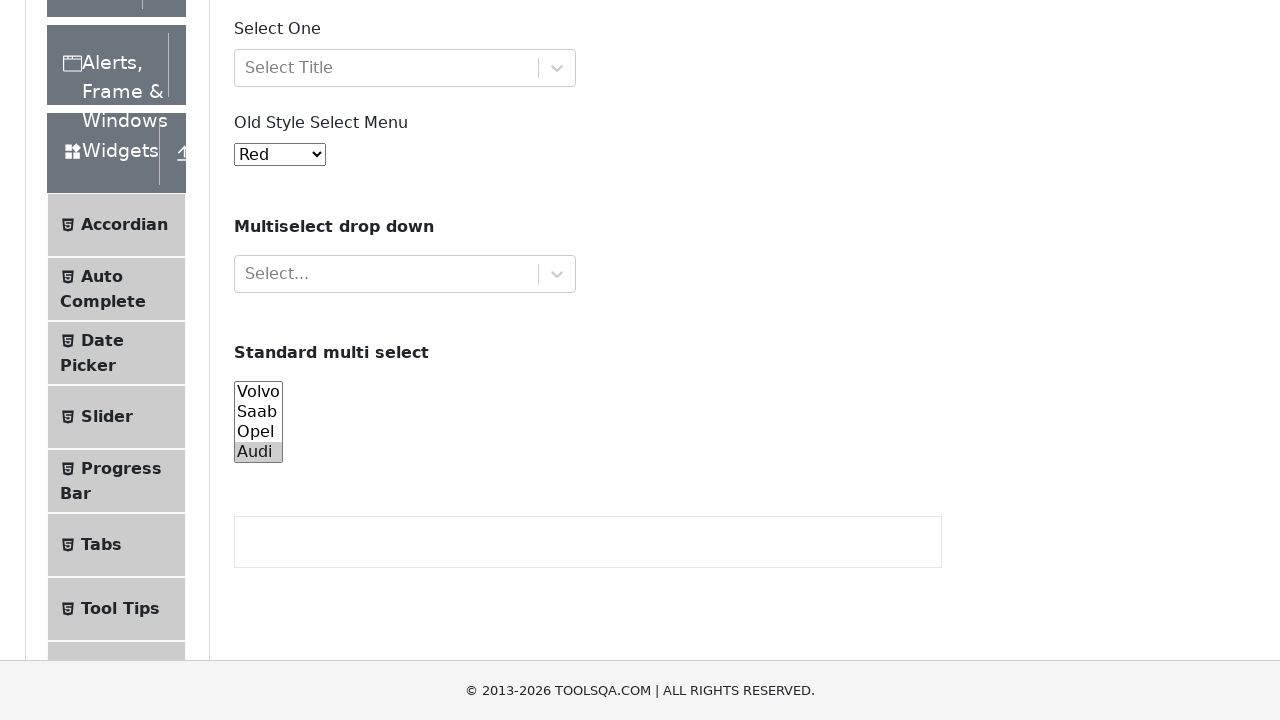

Waited 200ms after selecting 'audi'
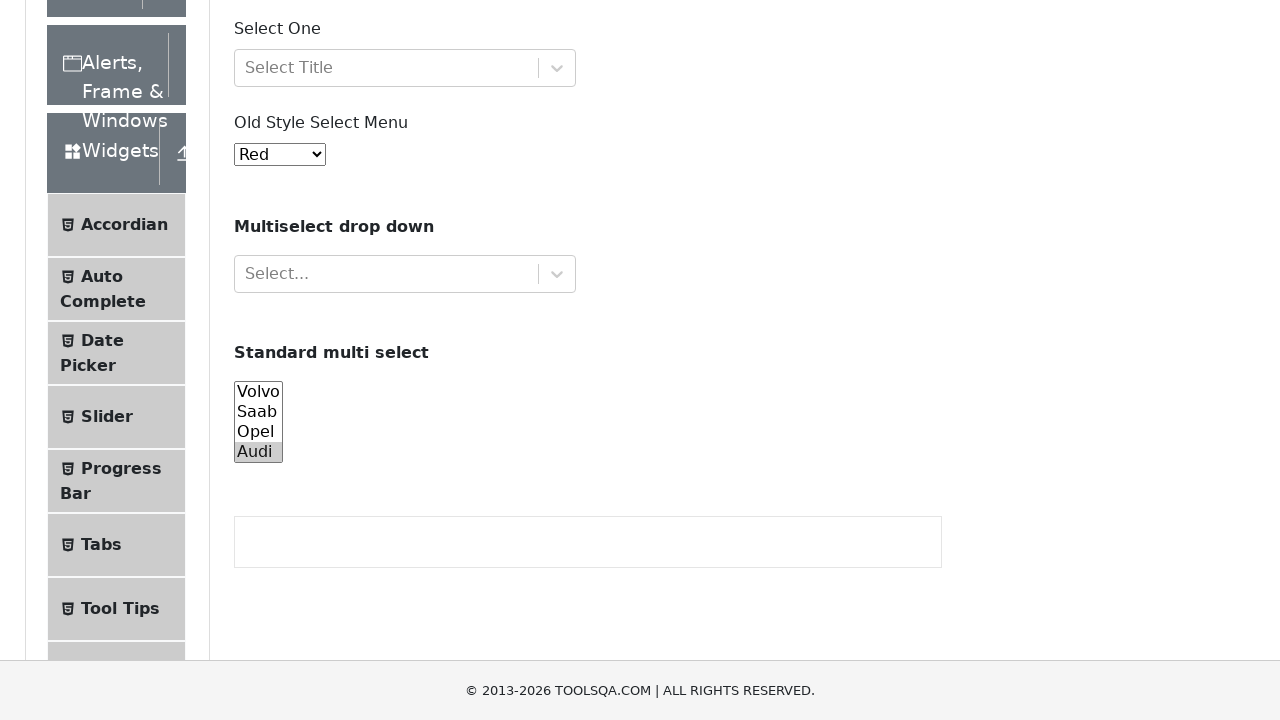

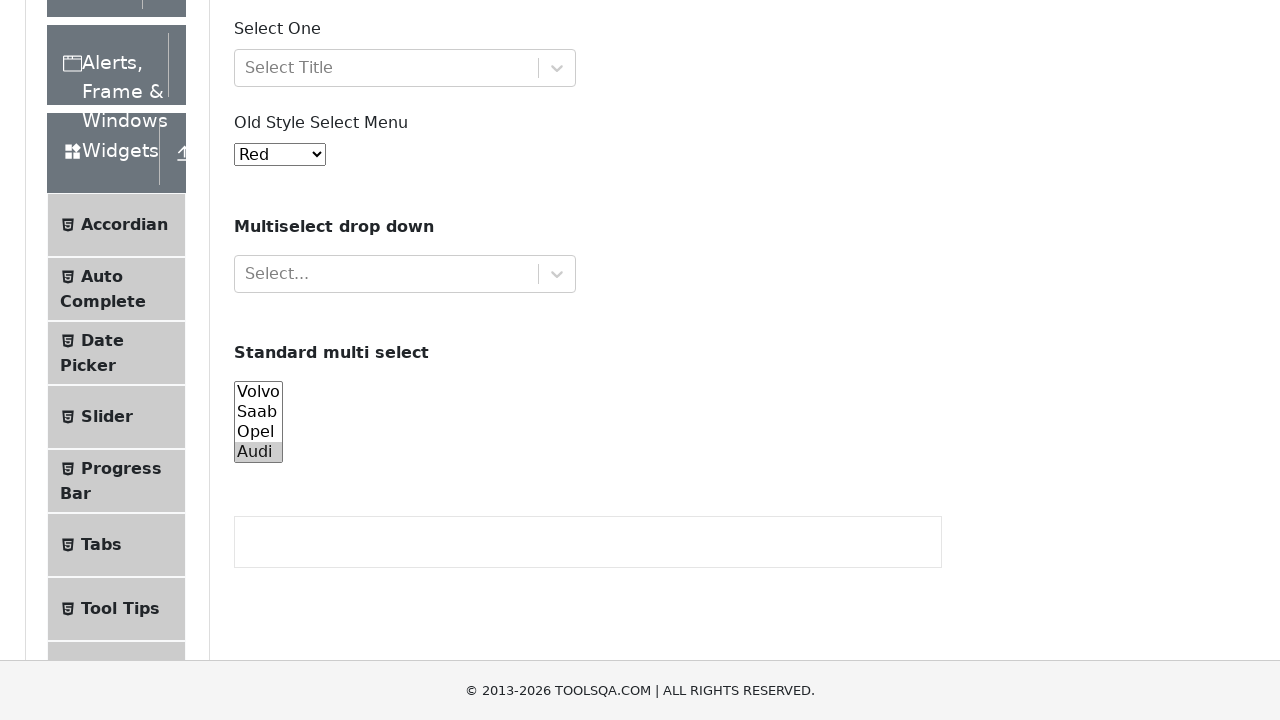